Navigates to the Pick Up Limes recipe website homepage and waits for the page to load.

Starting URL: https://www.pickuplimes.com/

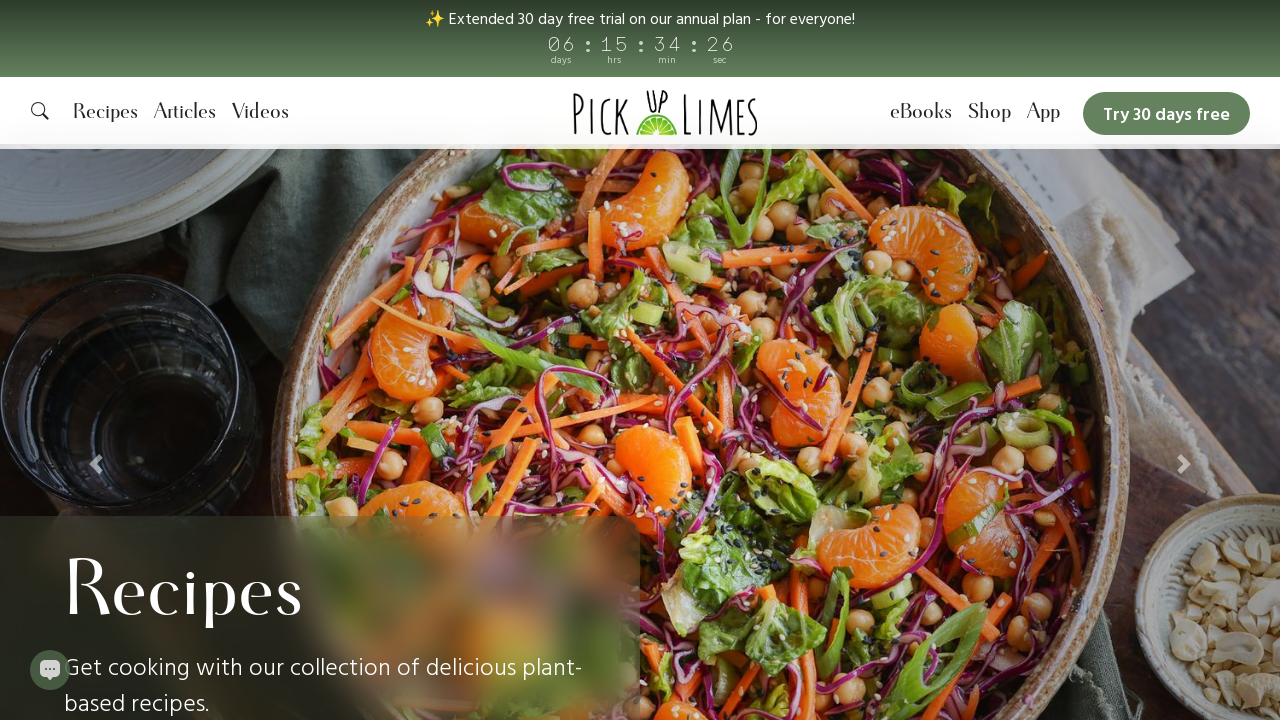

Navigated to Pick Up Limes homepage
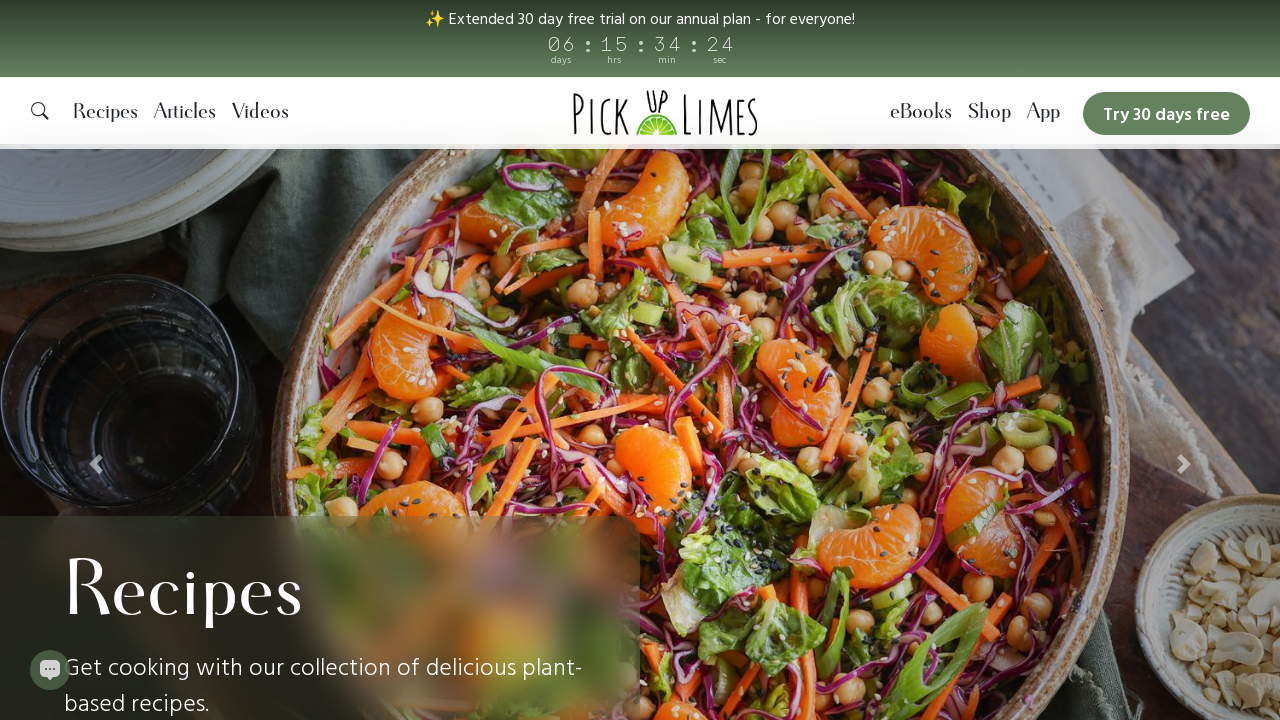

Page DOM content loaded
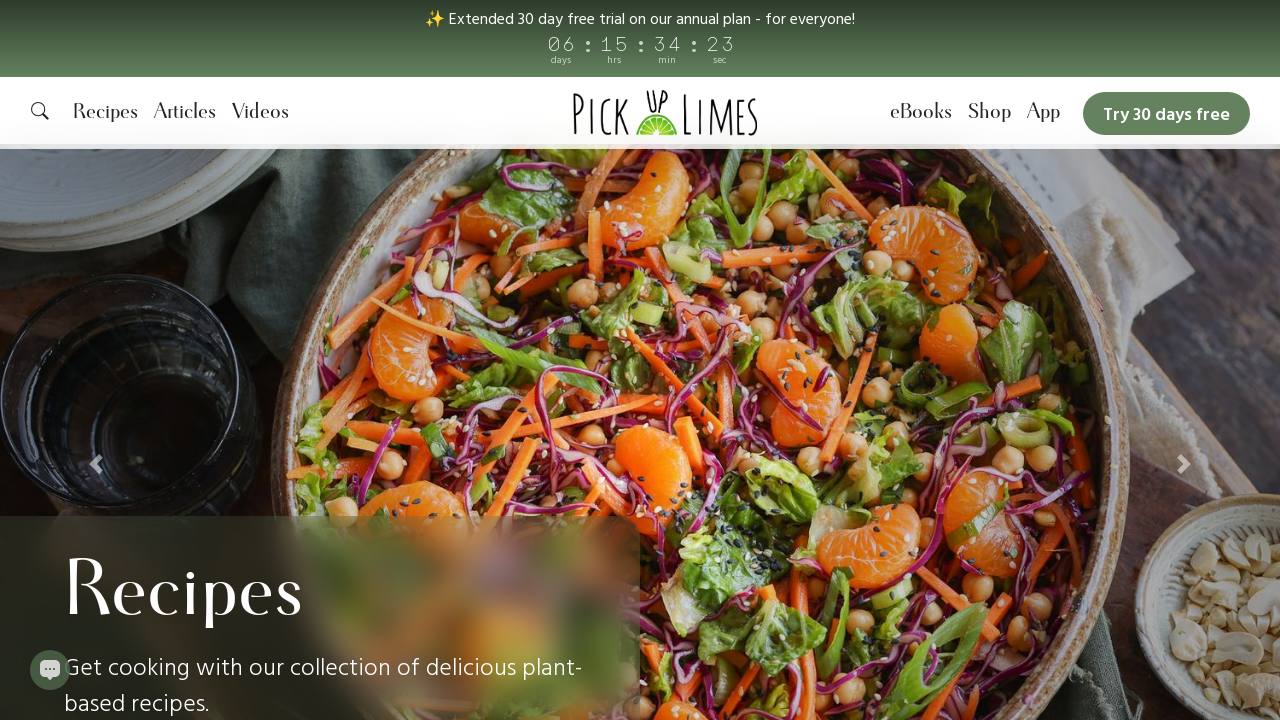

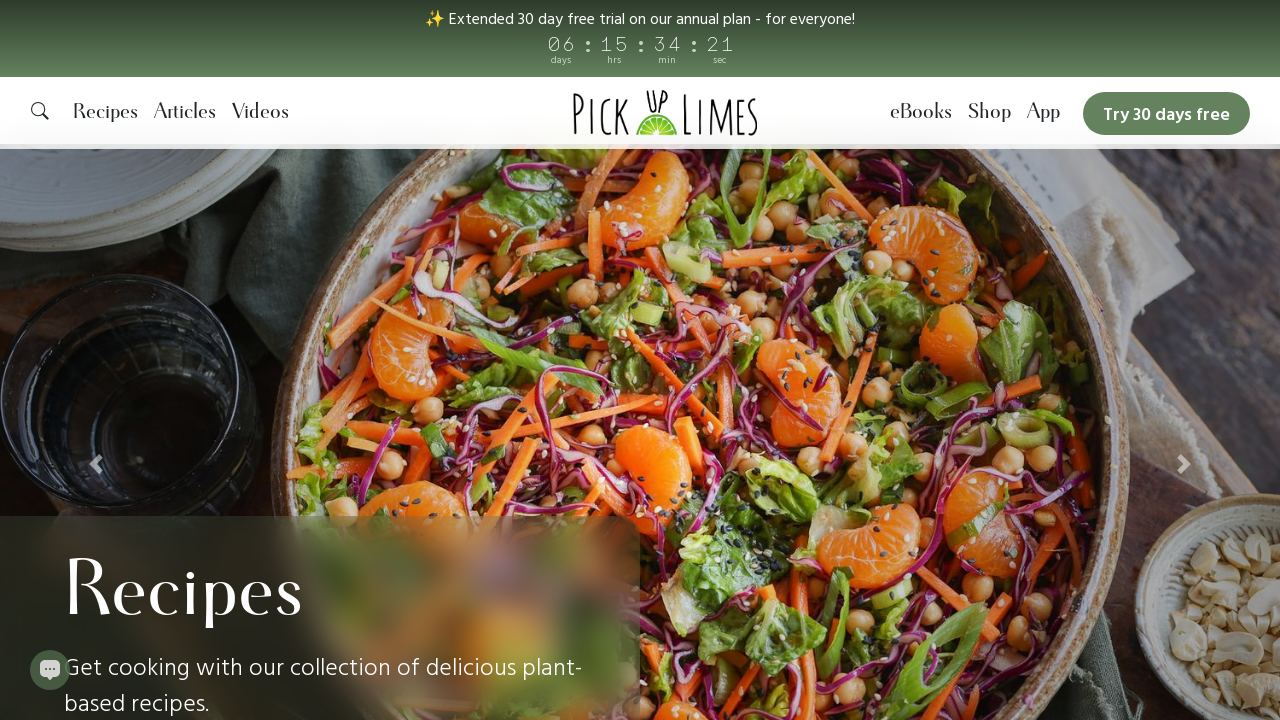